Tests form filling and alert handling on a practice automation website by clicking on basic elements section, filling form fields, submitting, and accepting the alert popup.

Starting URL: http://automationbykrishna.com/#

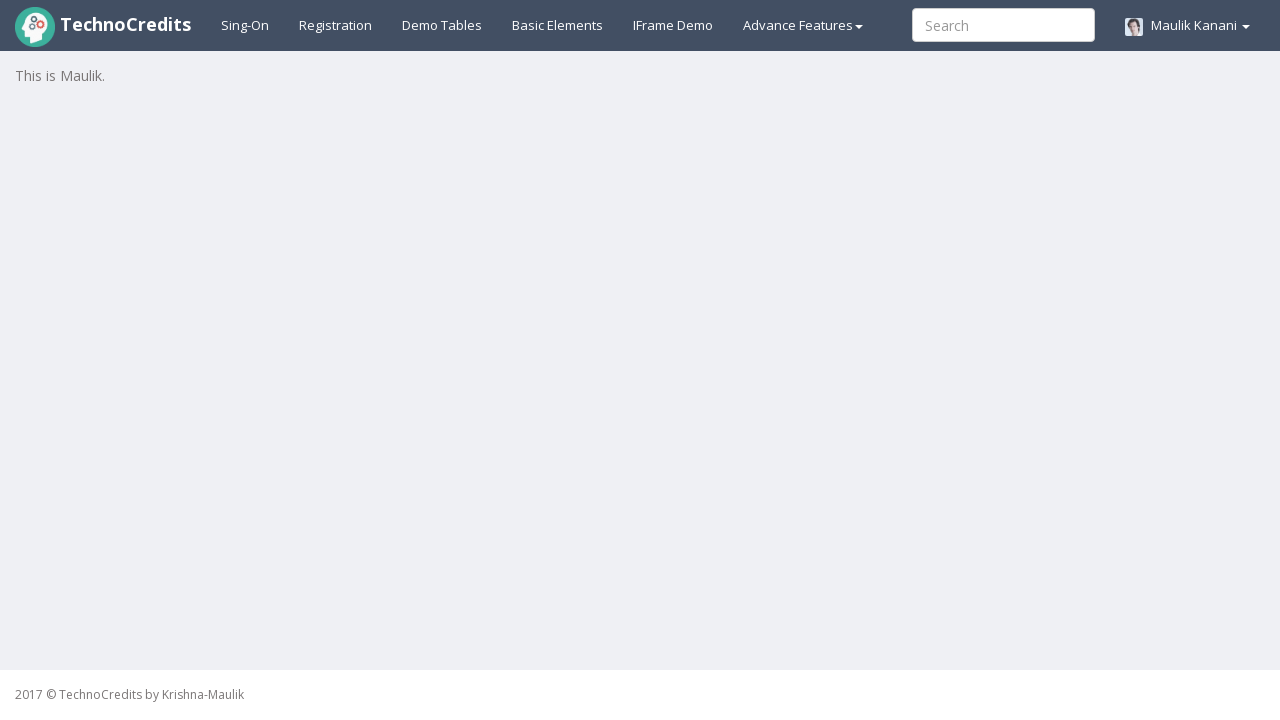

Clicked on basic elements section at (558, 25) on #basicelements
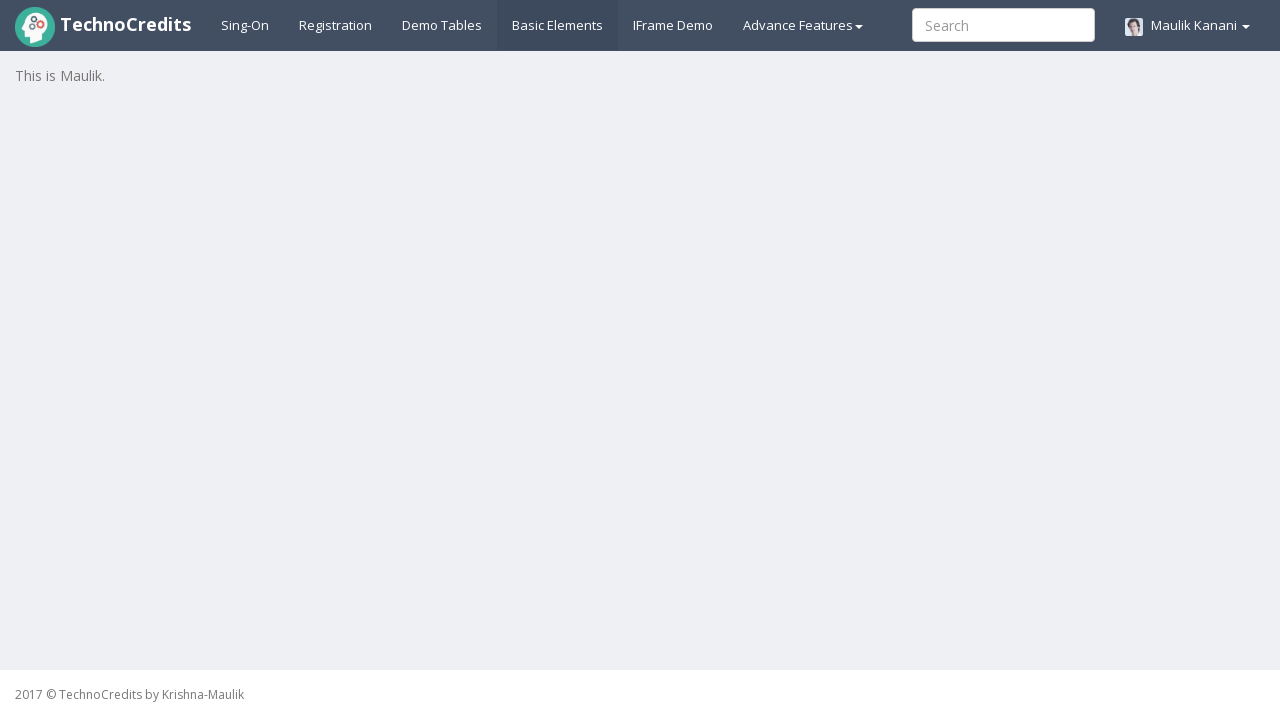

Waited for form to be visible
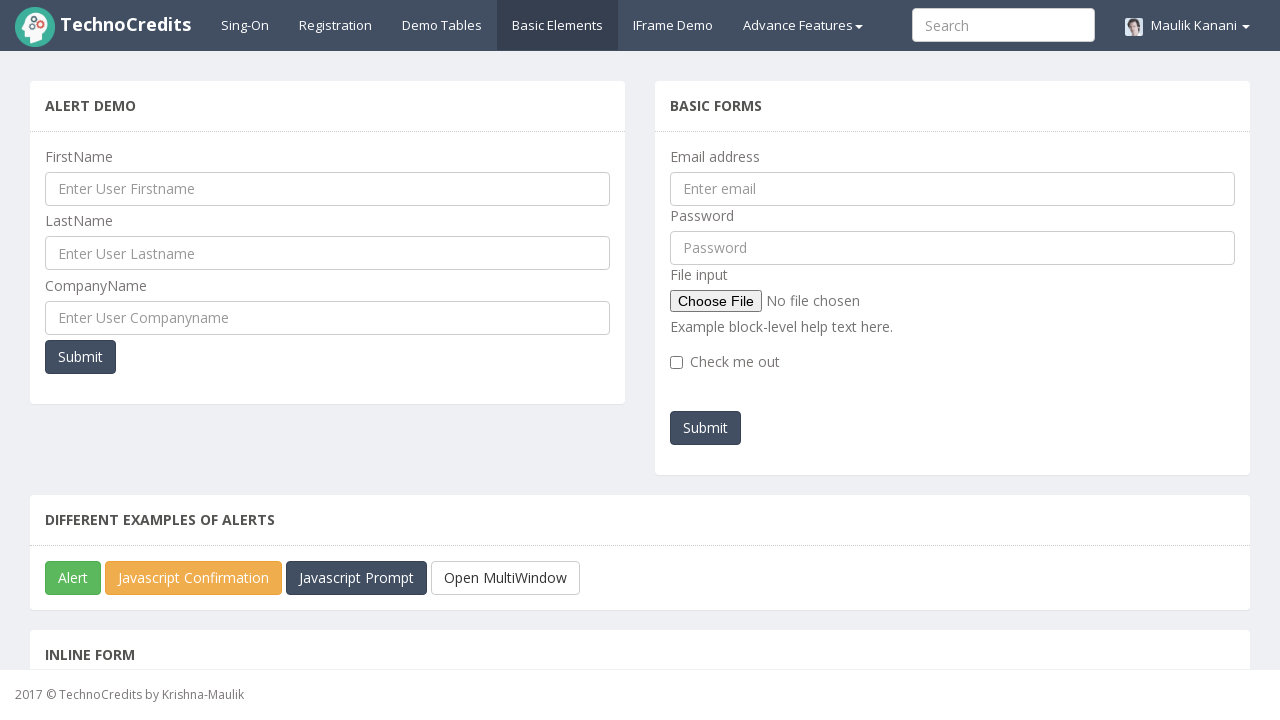

Filled email field with 'testuser2024@example.com' on #exampleInputEmail1
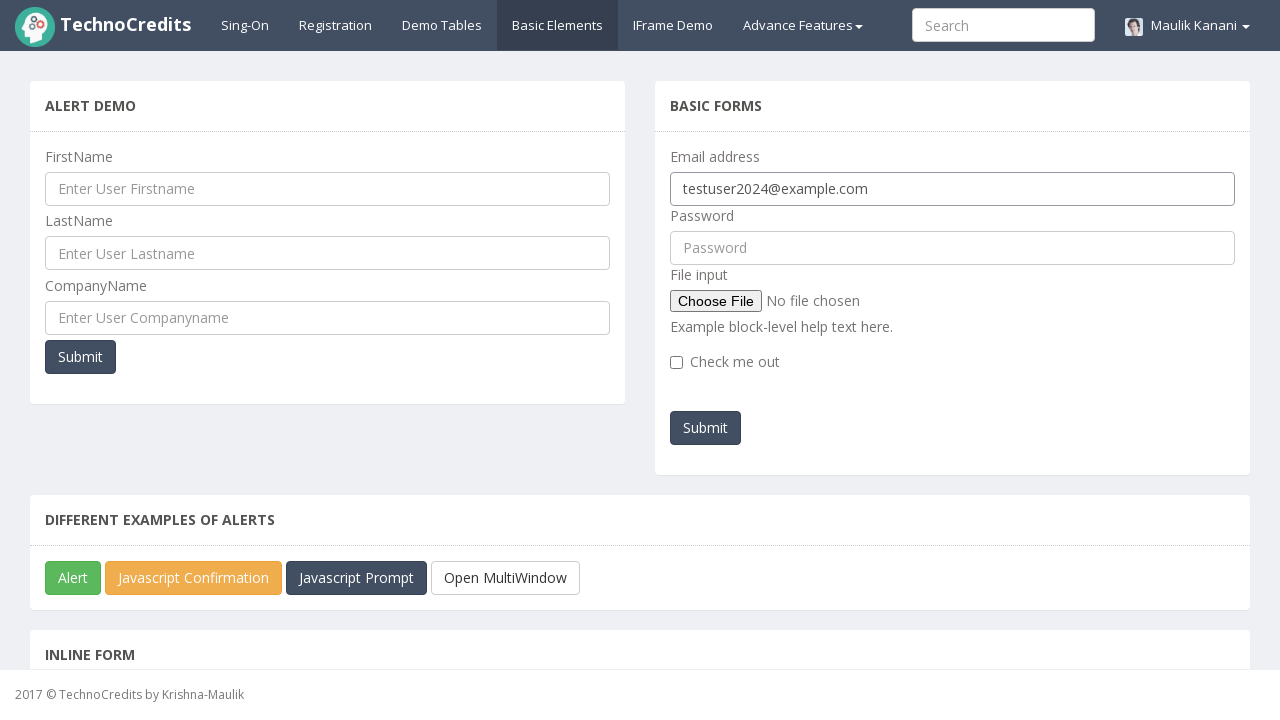

Filled password field with 'SecurePass123!' on #pwd
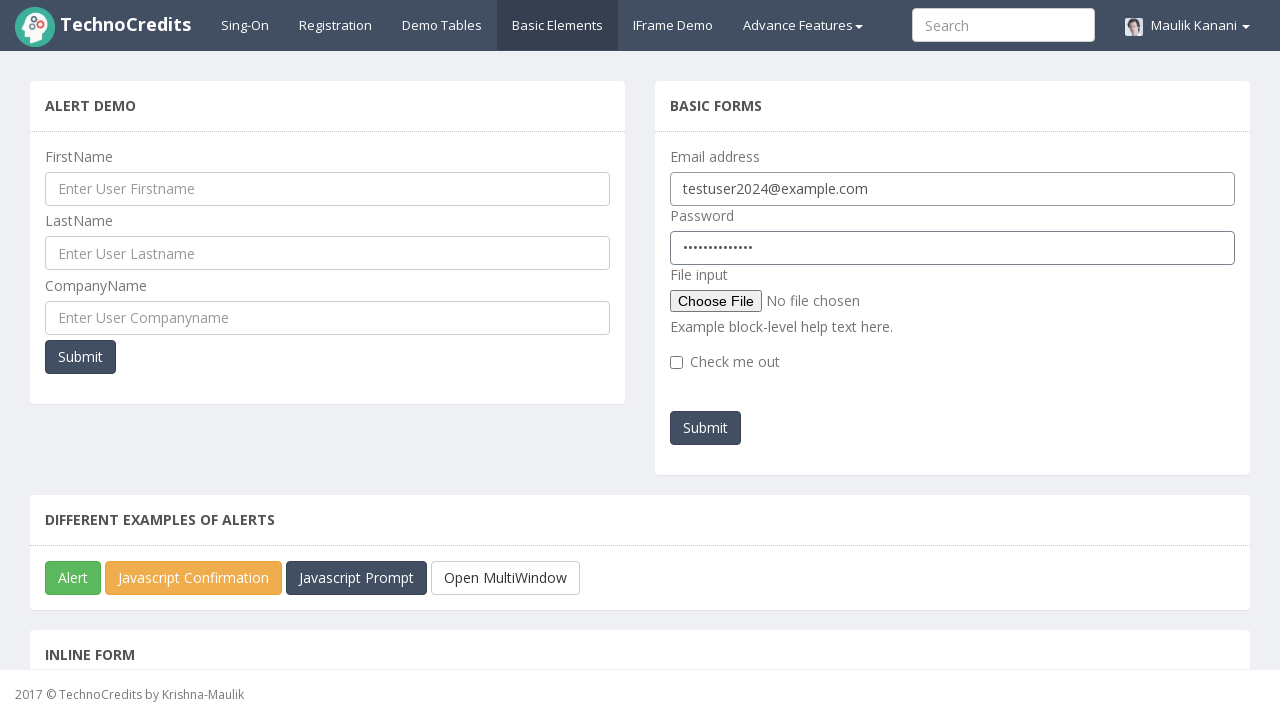

Clicked submit button at (706, 428) on #submitb2
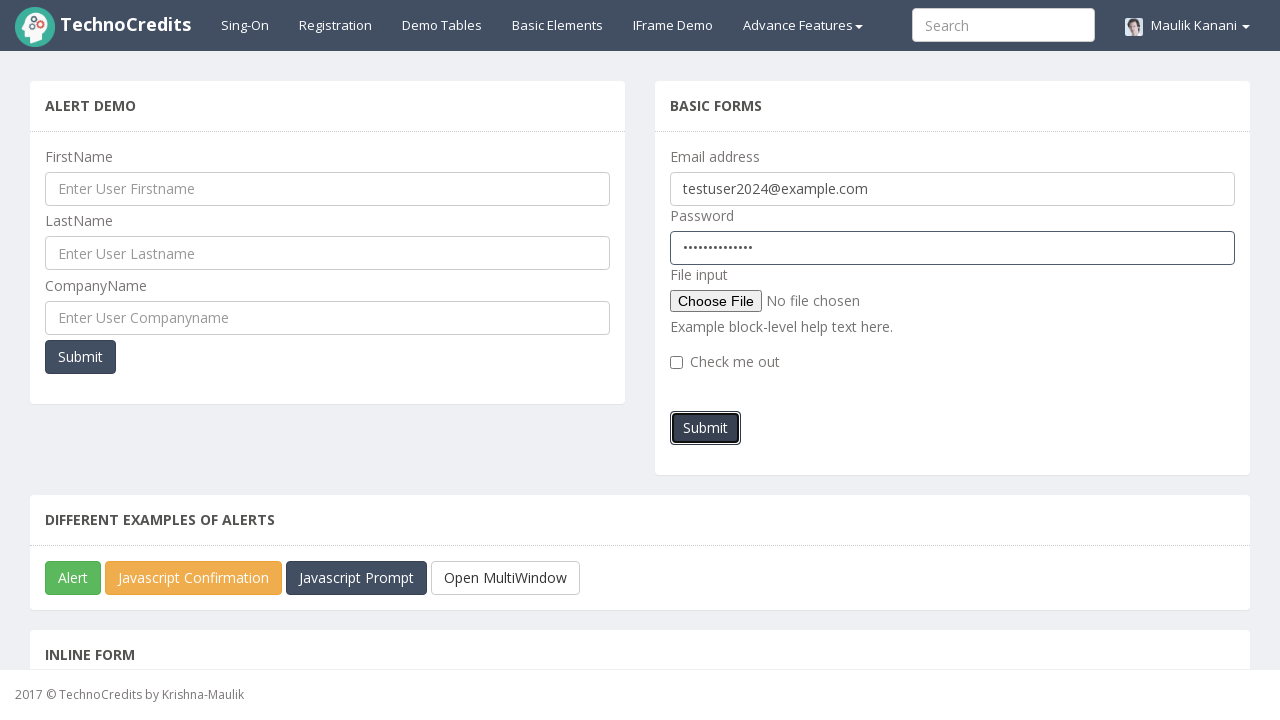

Set up alert dialog handler to accept alerts
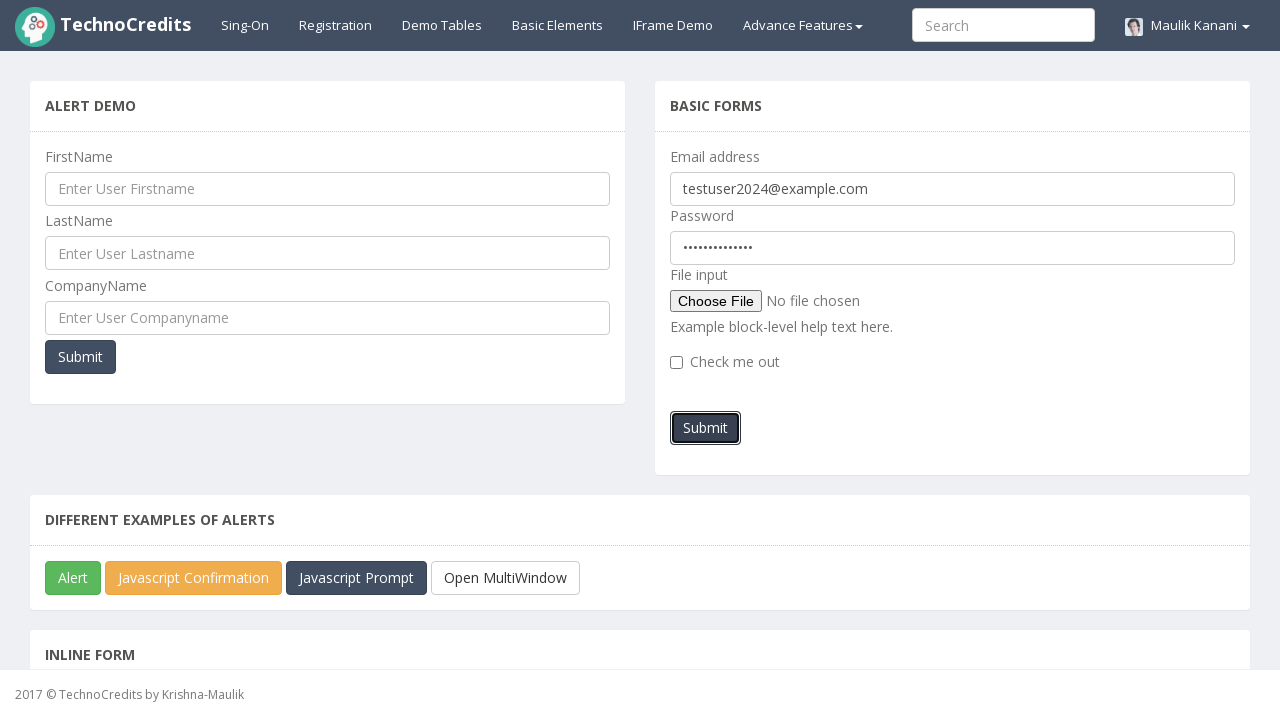

Waited for alert to be processed and handled
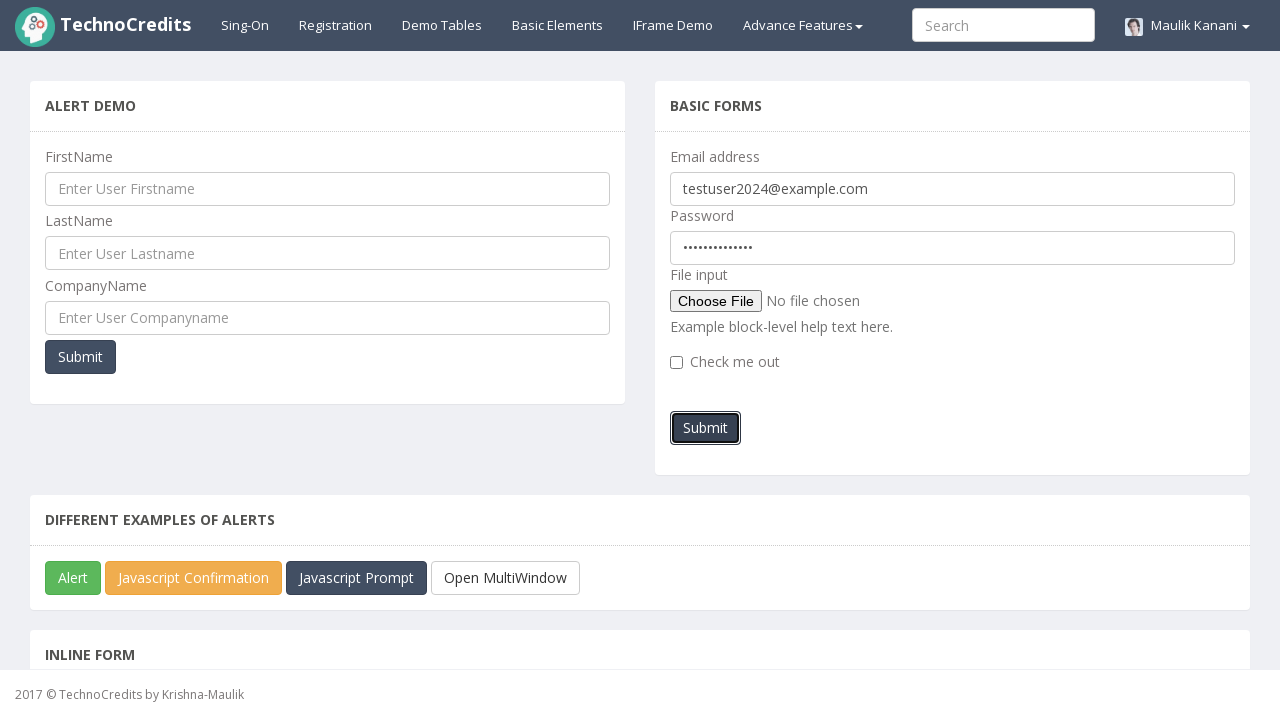

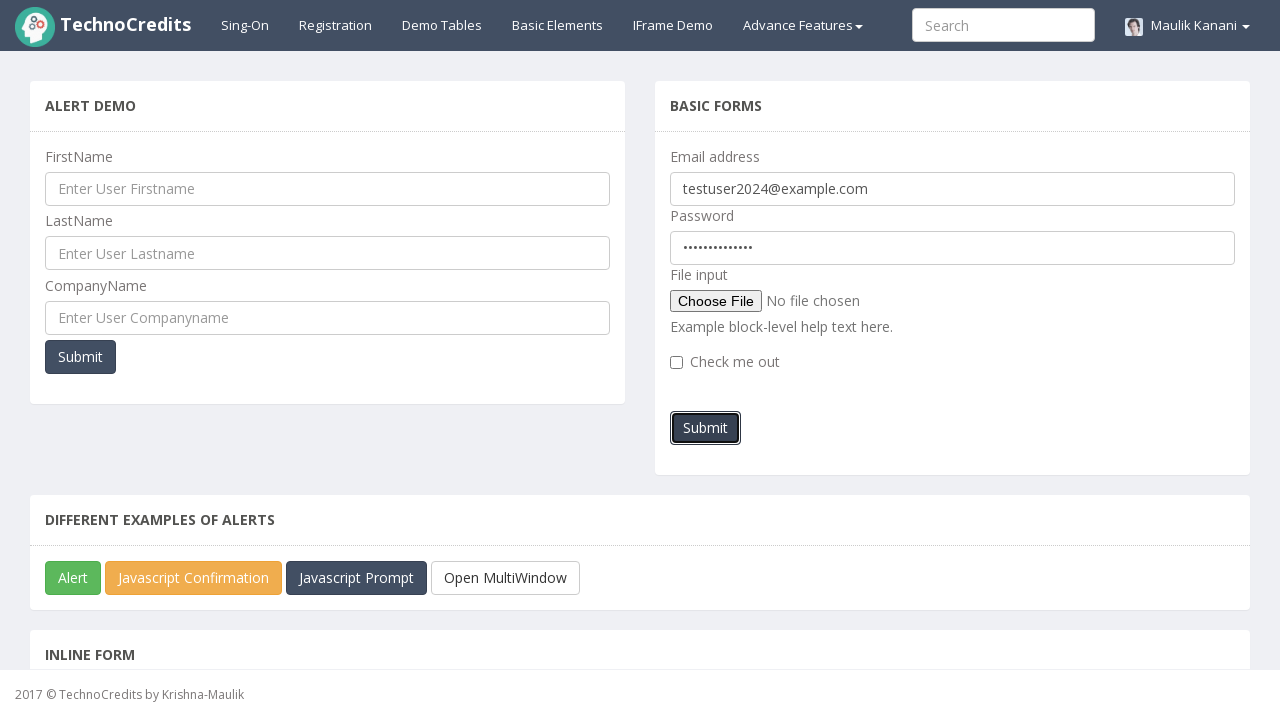